Tests file upload functionality on the demoqa.com upload-download page by uploading a file and verifying the upload was successful

Starting URL: https://demoqa.com/upload-download

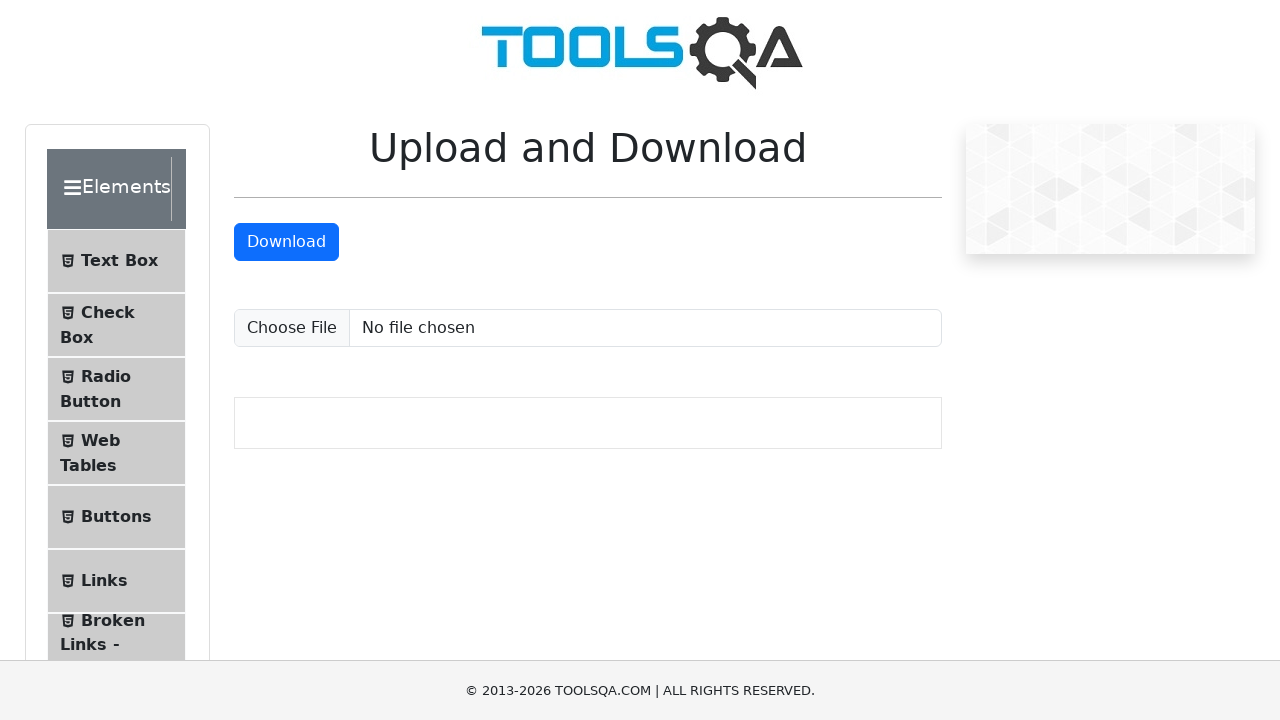

Created temporary test file for upload
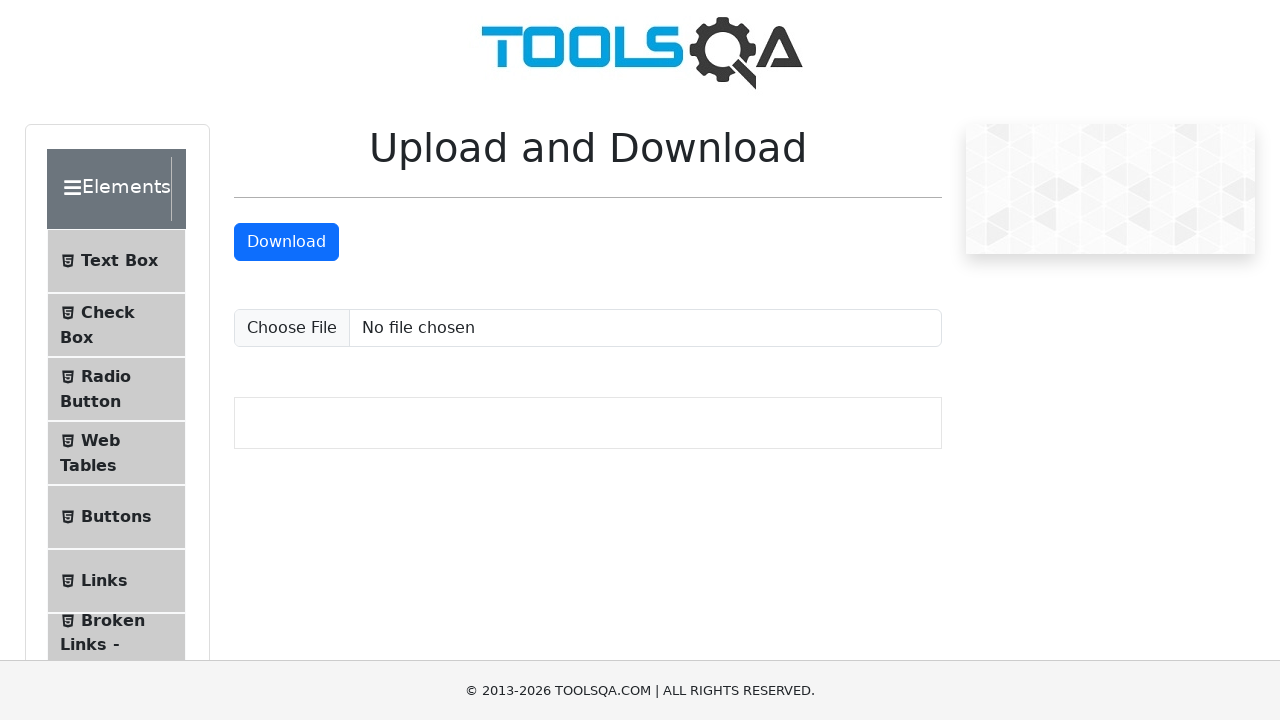

Set input file to upload temporary test file
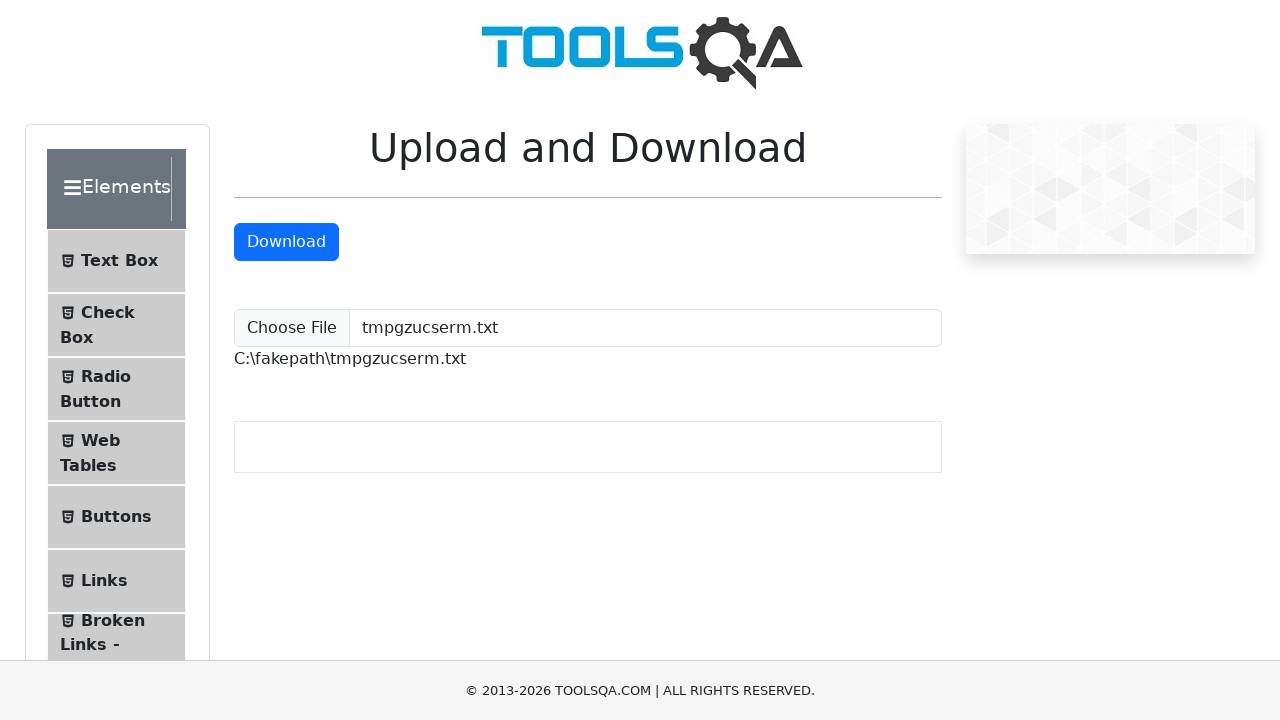

Upload file path element appeared
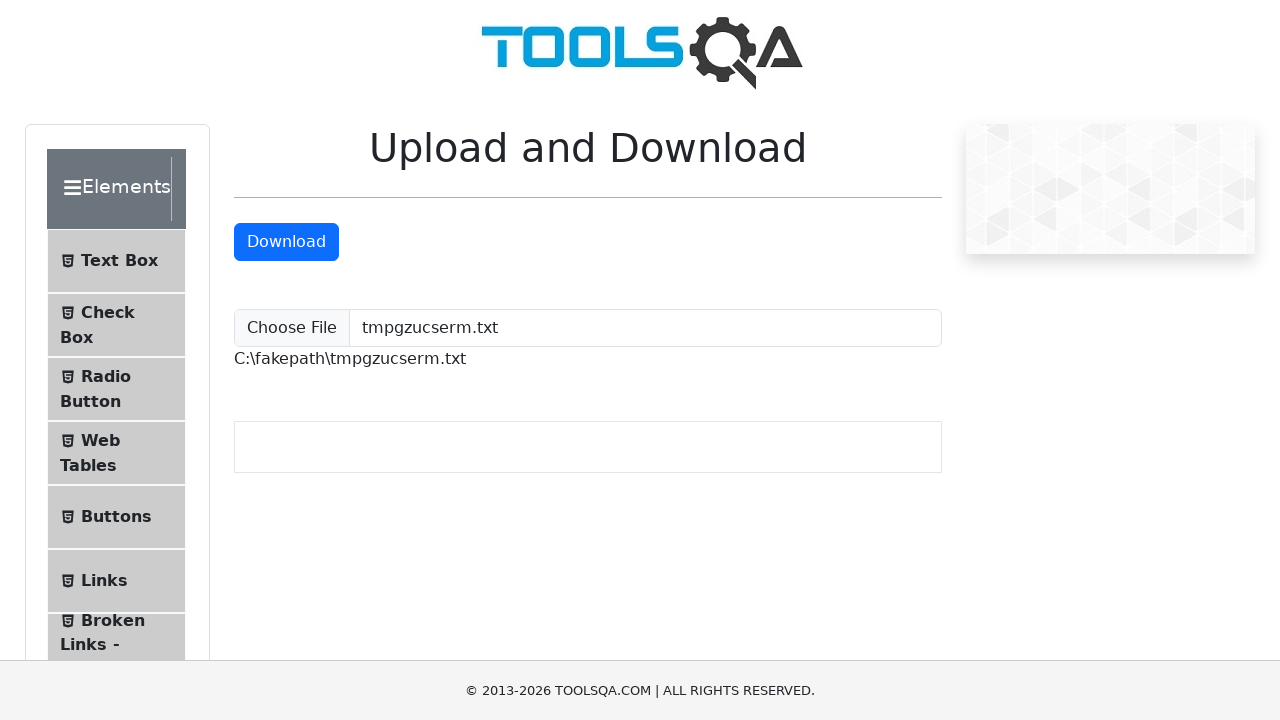

Retrieved uploaded file path: C:\fakepath\tmpgzucserm.txt
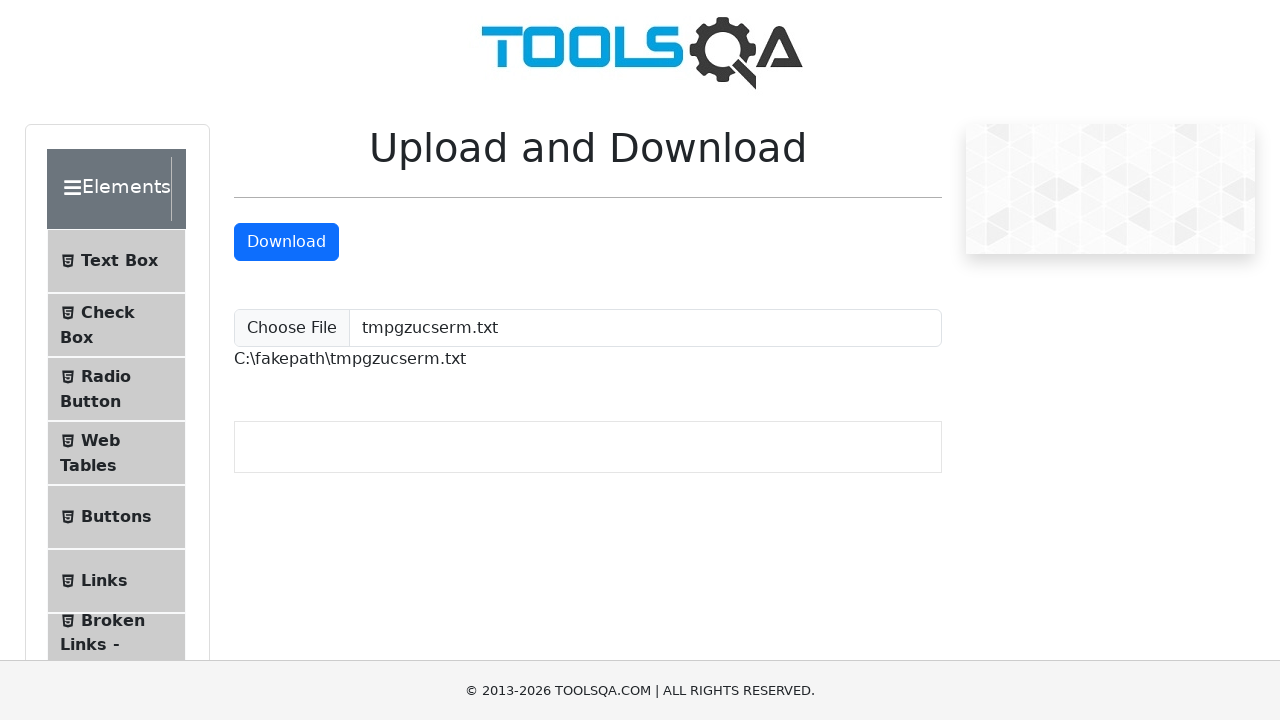

Cleaned up temporary test file
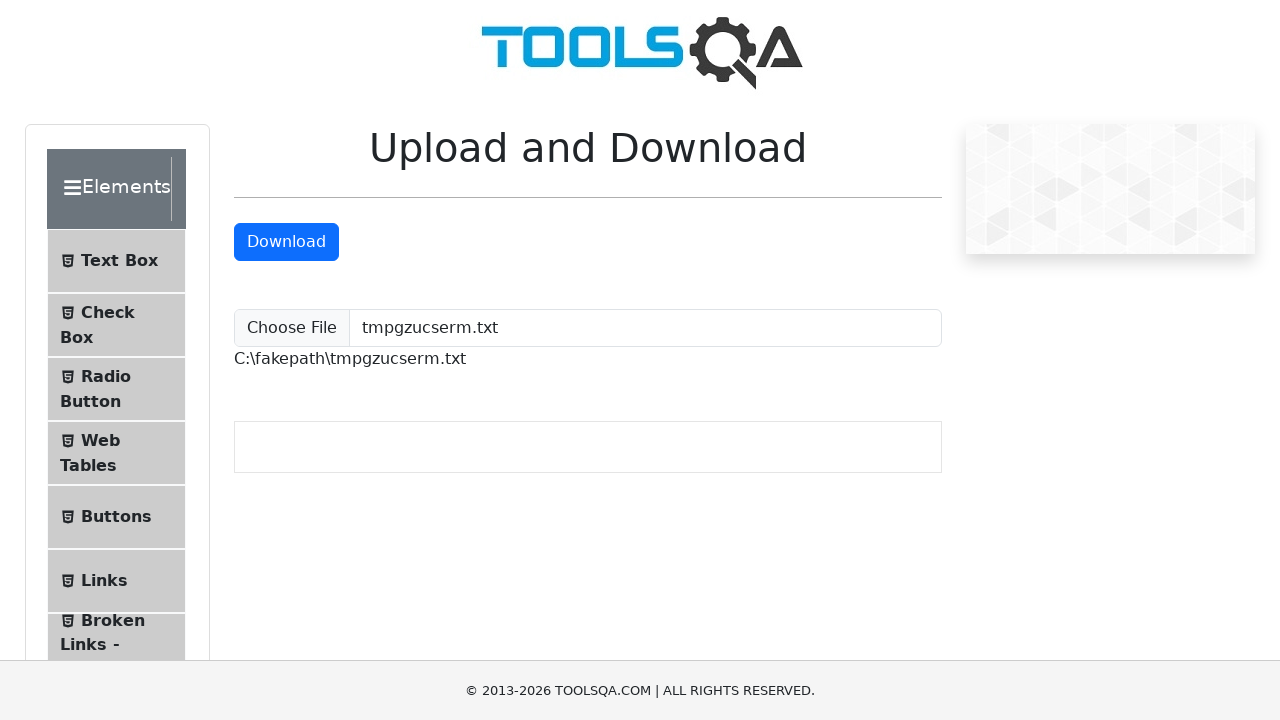

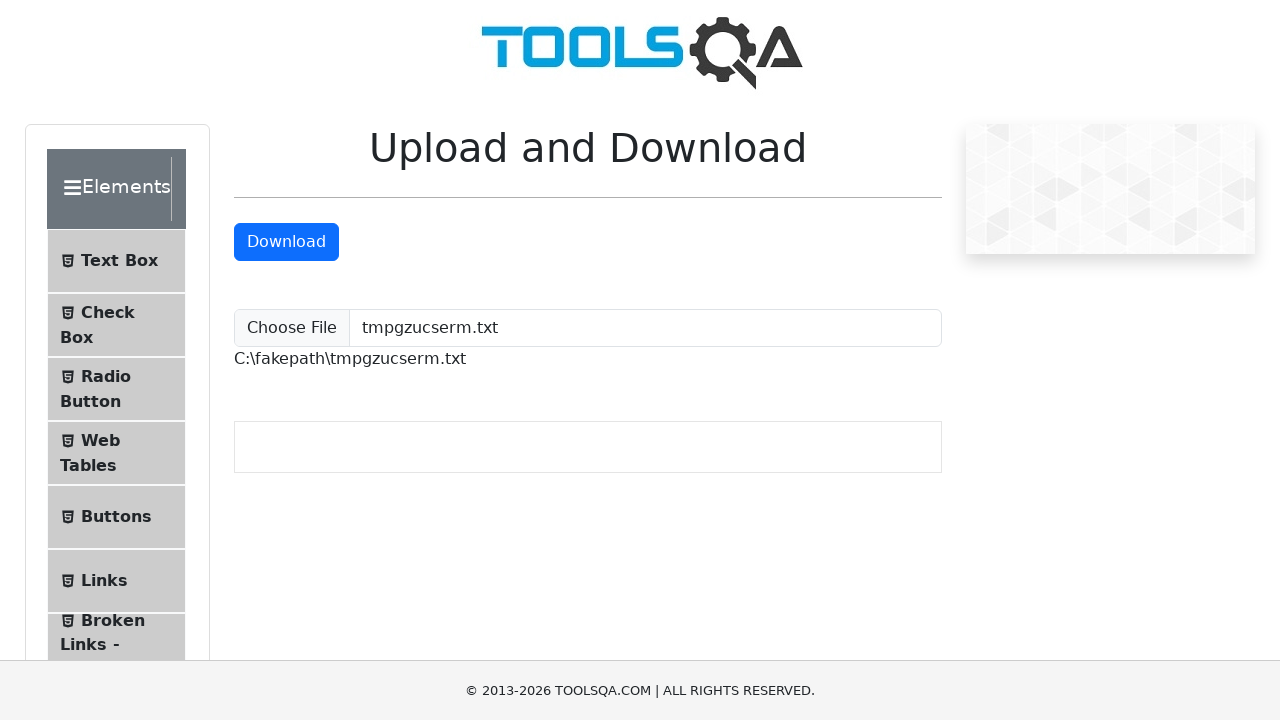